Tests DuckDuckGo search engine by entering a search query and submitting the form

Starting URL: https://duckduckgo.com/

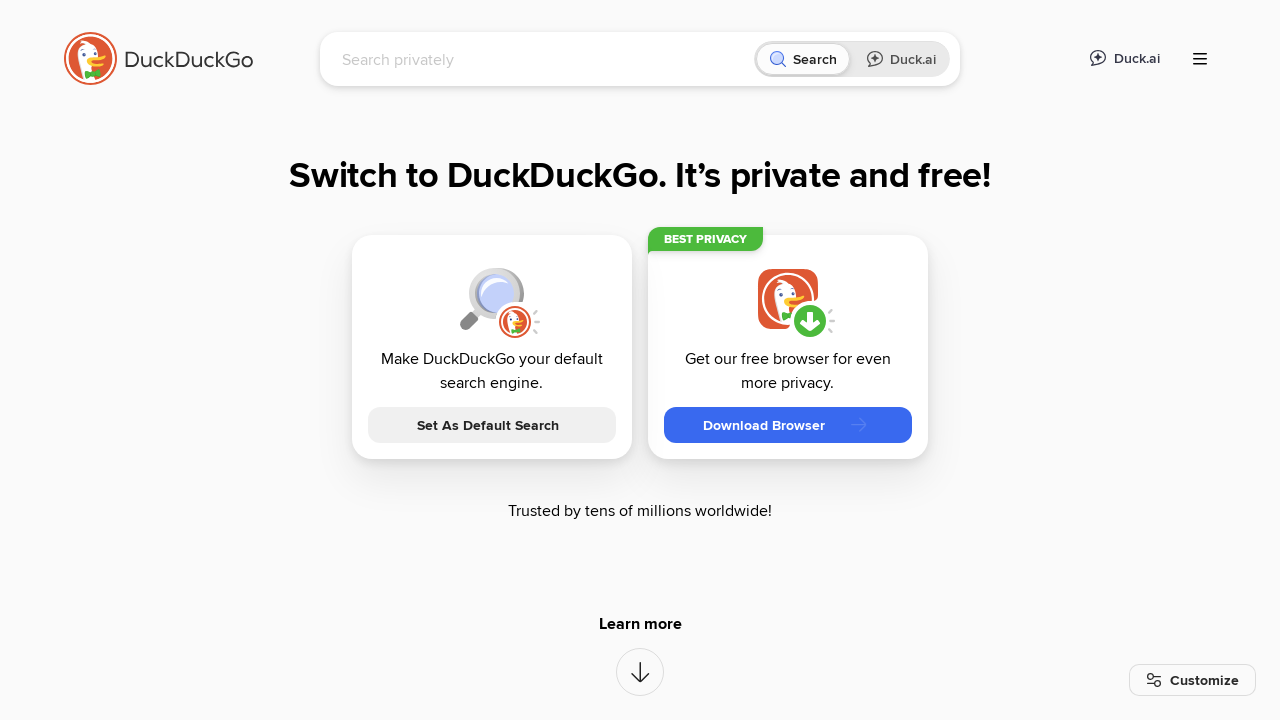

Filled search field with 'samoyed' on input[name='q']
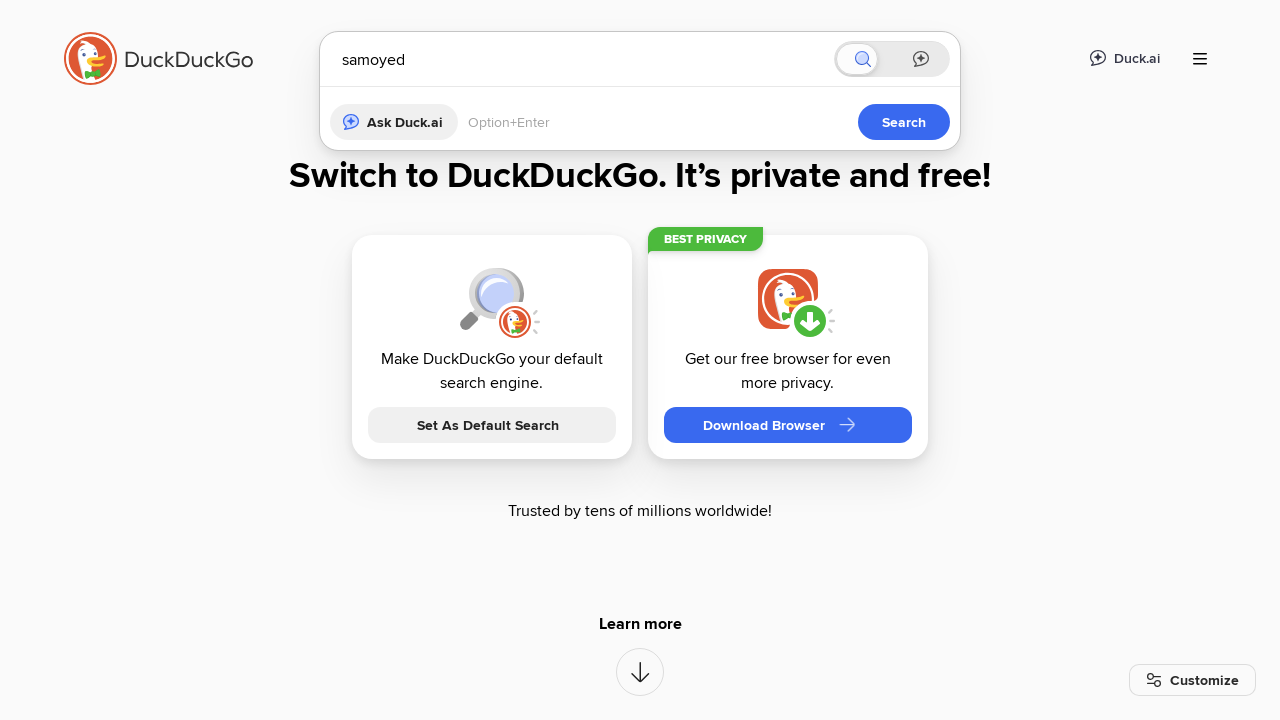

Submitted search form by pressing Enter on input[name='q']
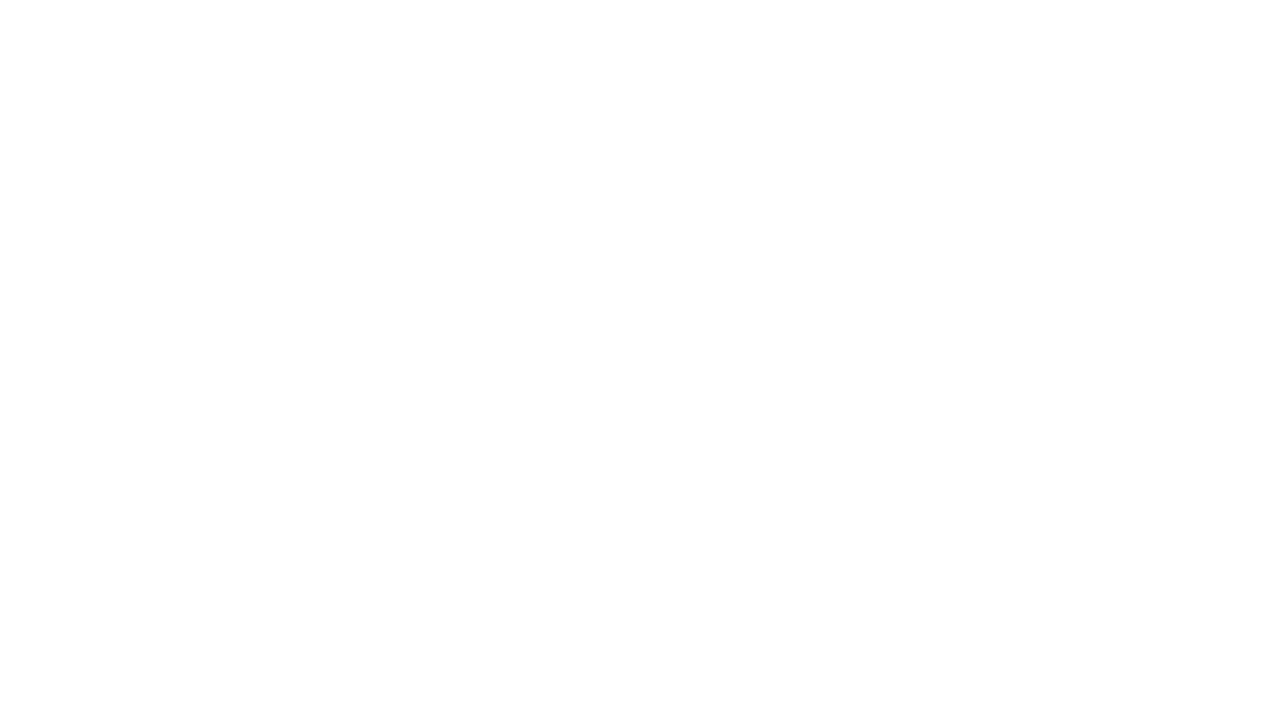

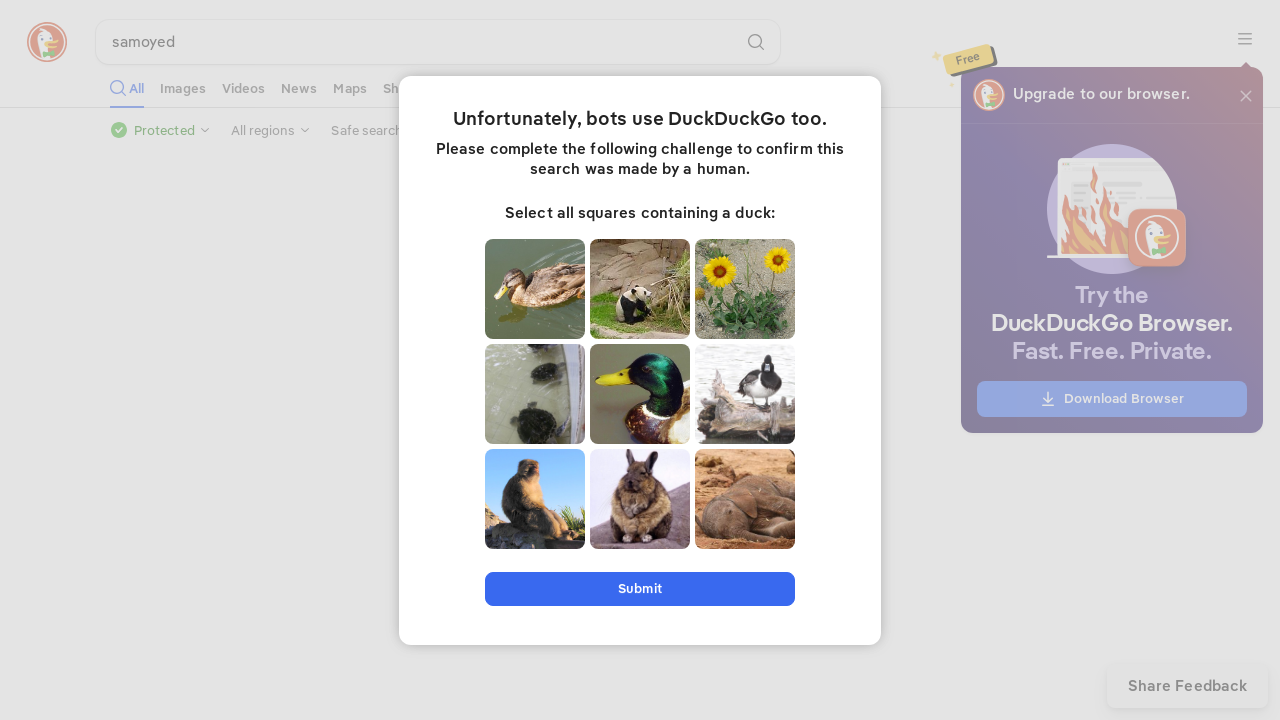